Tests adding multiple todo items to the TodoMVC application by filling the input field and pressing Enter for each item, verifying the items are created successfully.

Starting URL: https://demo.playwright.dev/todomvc

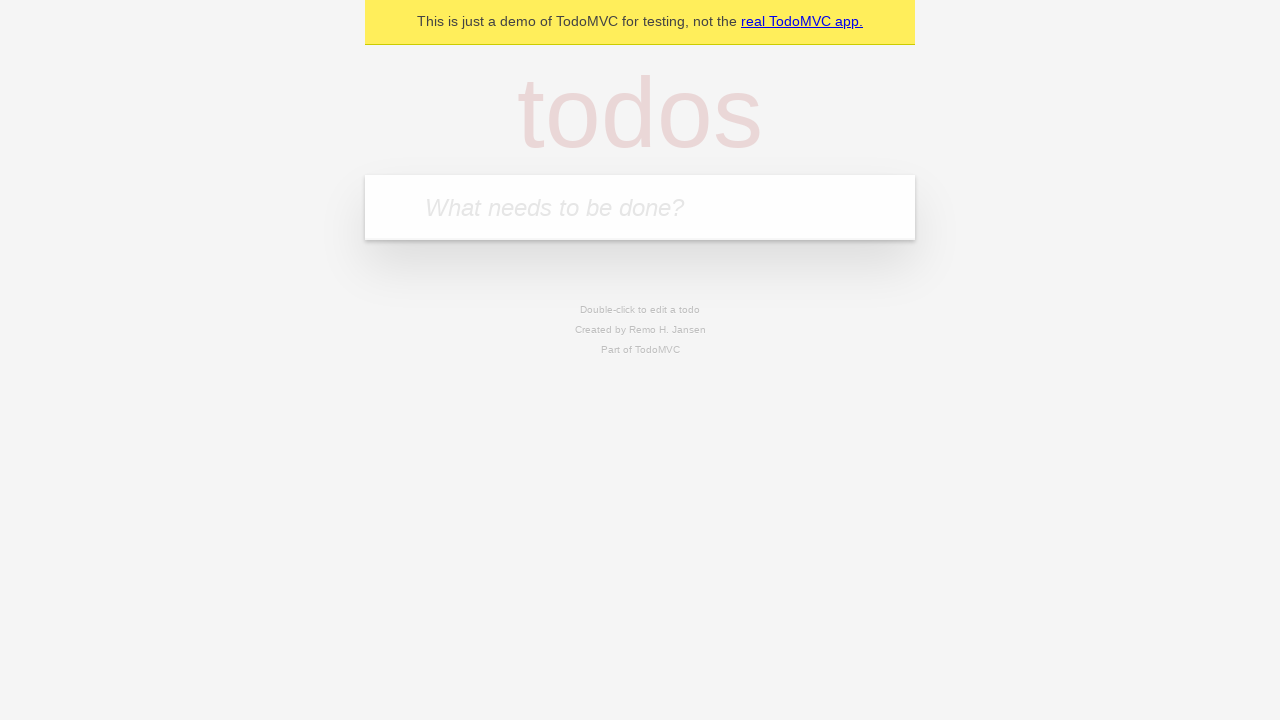

Filled todo input field with 'Item 1' on [placeholder="What needs to be done?"]
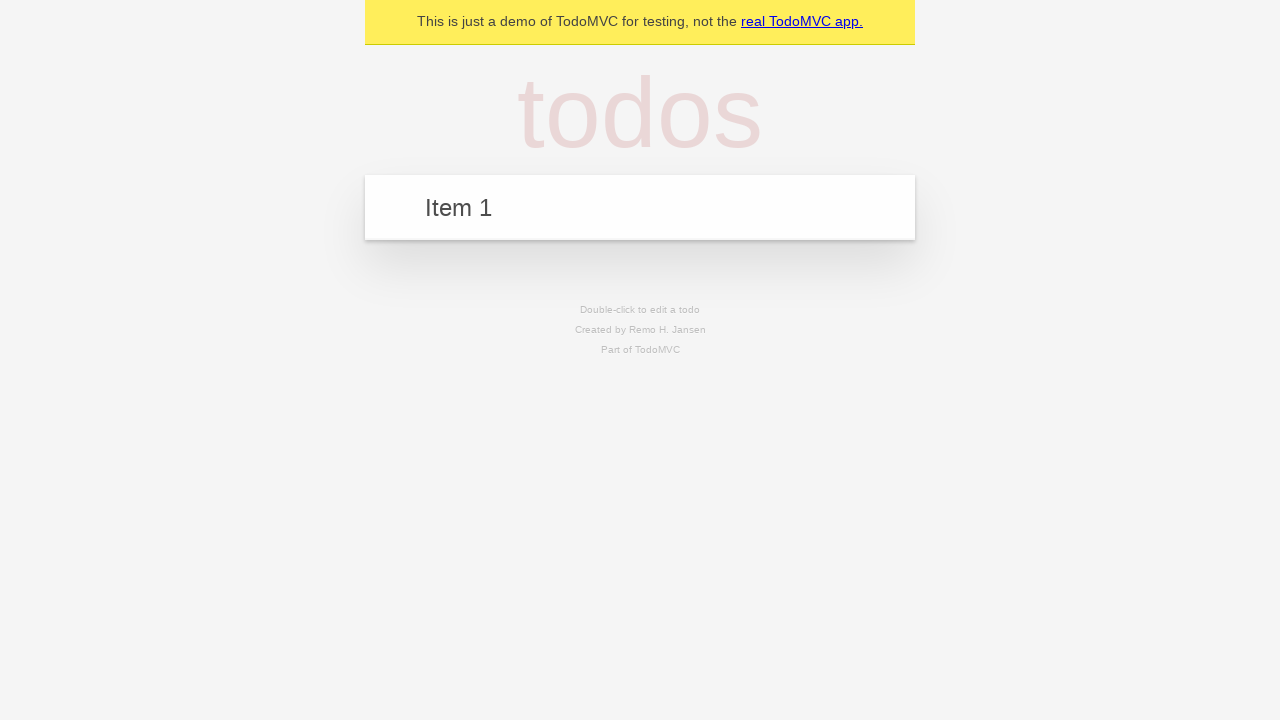

Pressed Enter to add 'Item 1' to the todo list on [placeholder="What needs to be done?"]
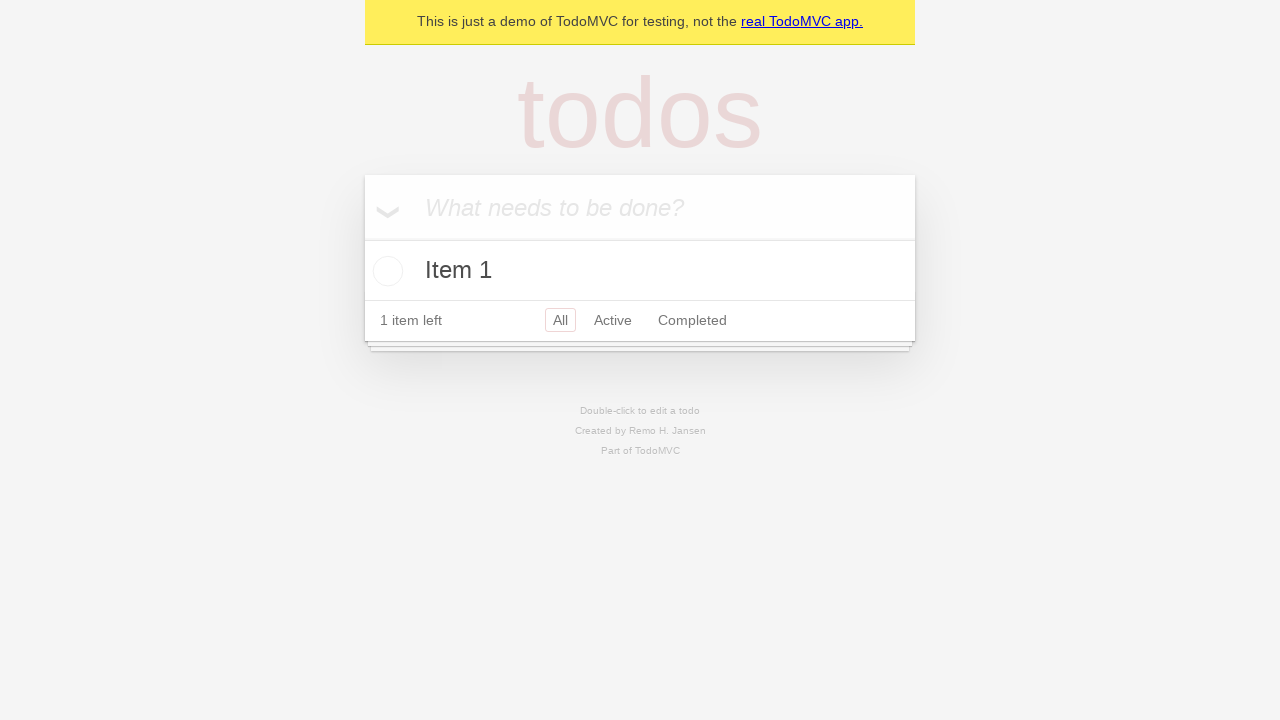

Filled todo input field with 'Item 2' on [placeholder="What needs to be done?"]
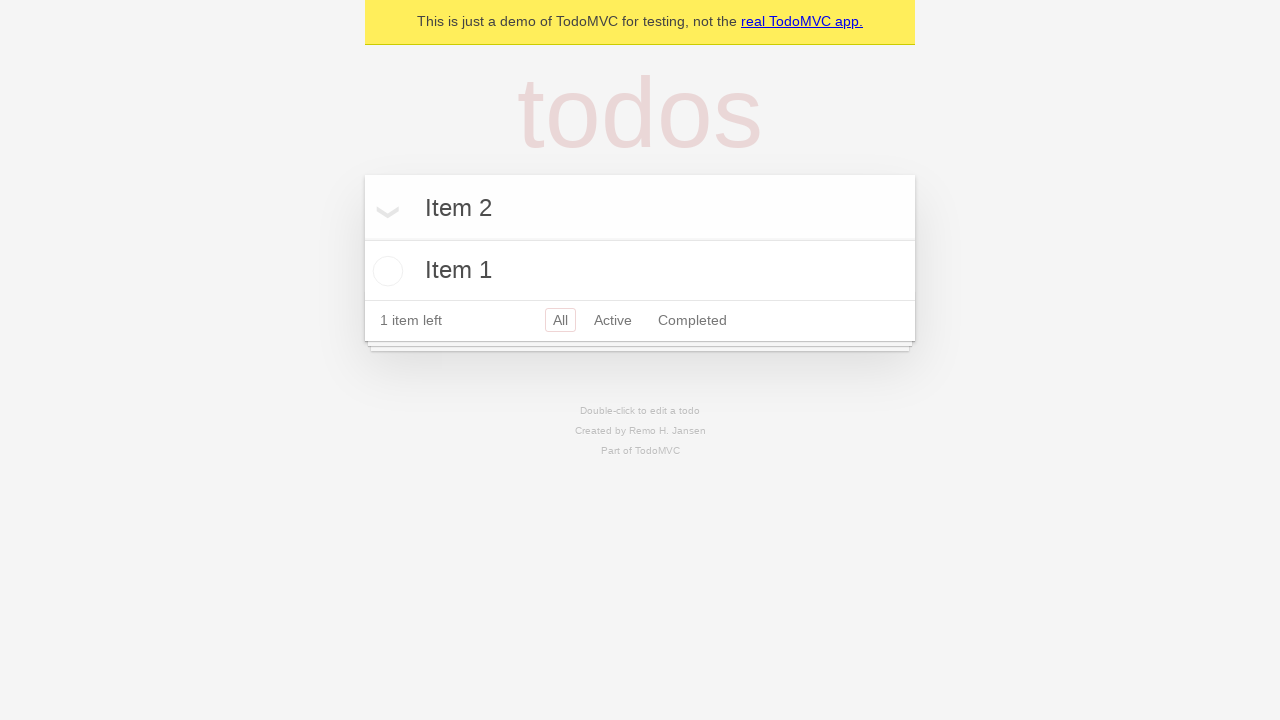

Pressed Enter to add 'Item 2' to the todo list on [placeholder="What needs to be done?"]
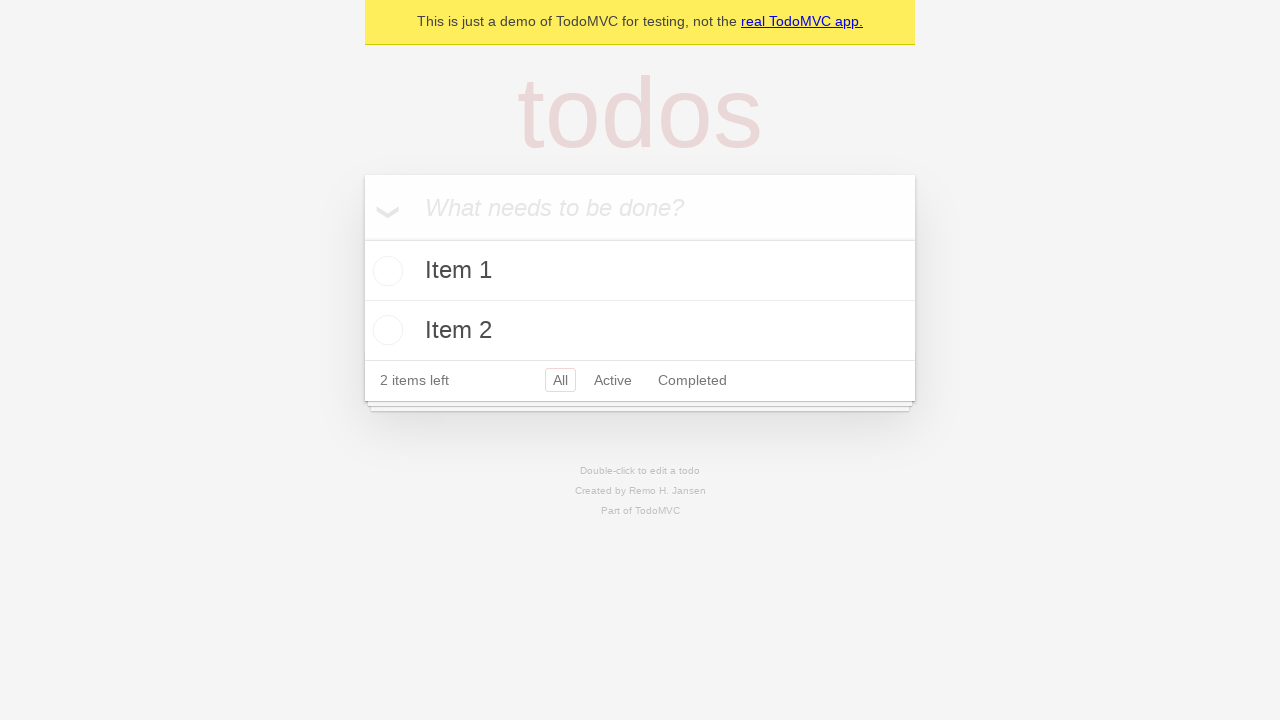

Filled todo input field with 'Item 3' on [placeholder="What needs to be done?"]
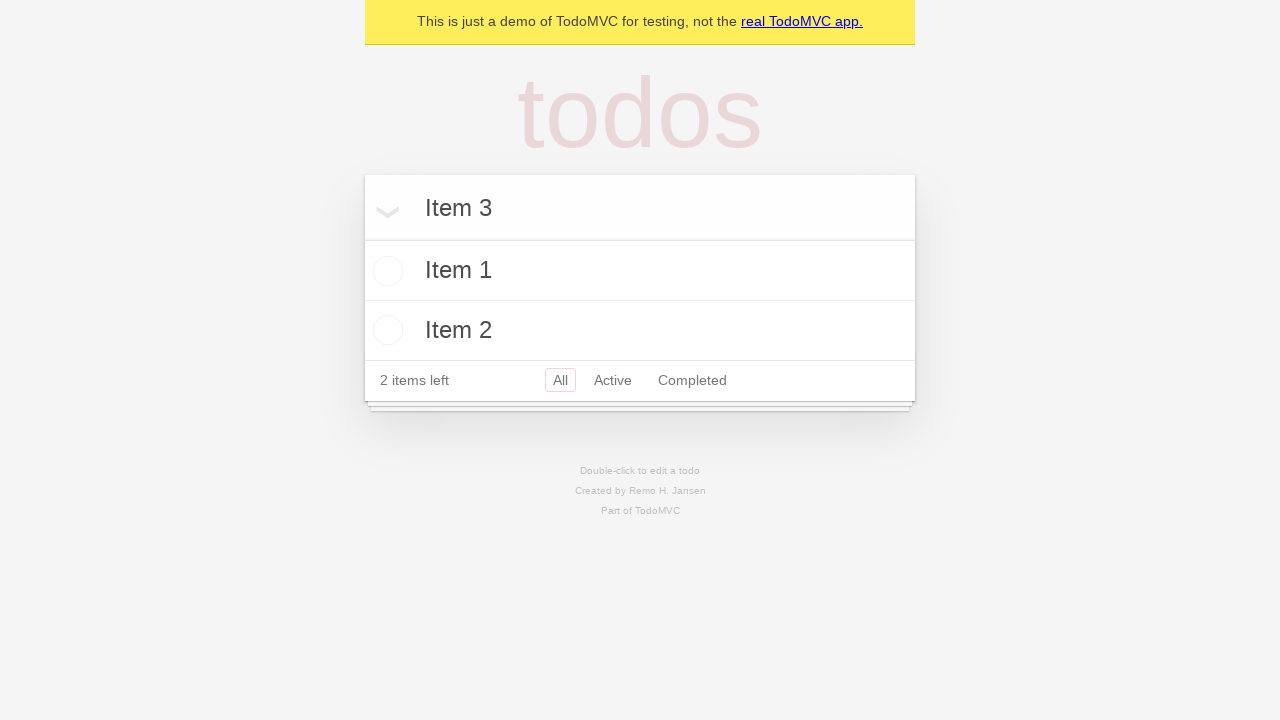

Pressed Enter to add 'Item 3' to the todo list on [placeholder="What needs to be done?"]
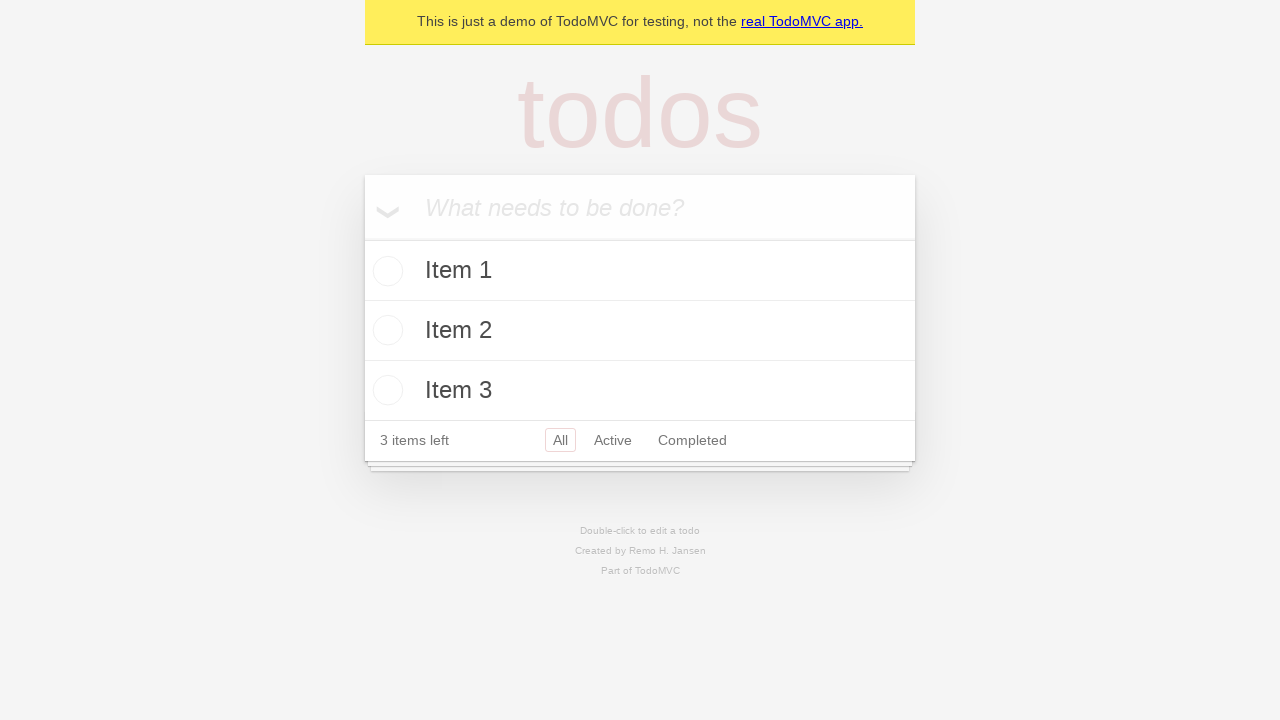

Filled todo input field with 'Item 4' on [placeholder="What needs to be done?"]
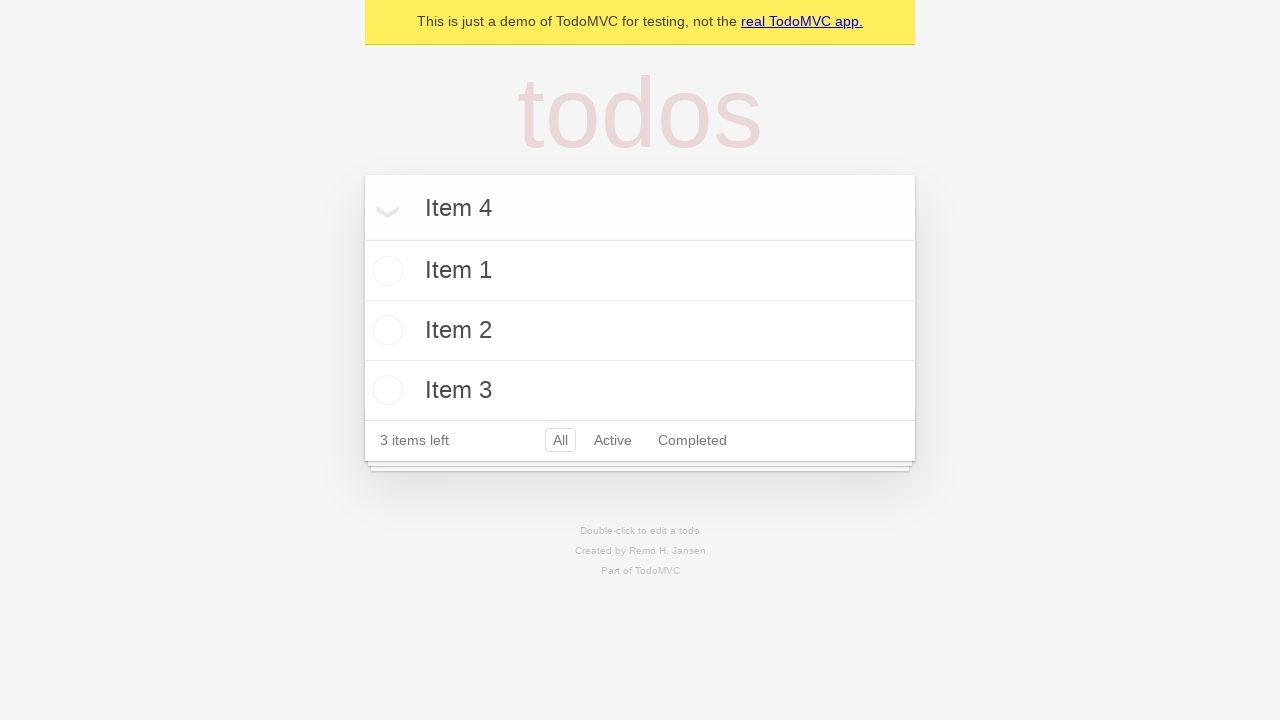

Pressed Enter to add 'Item 4' to the todo list on [placeholder="What needs to be done?"]
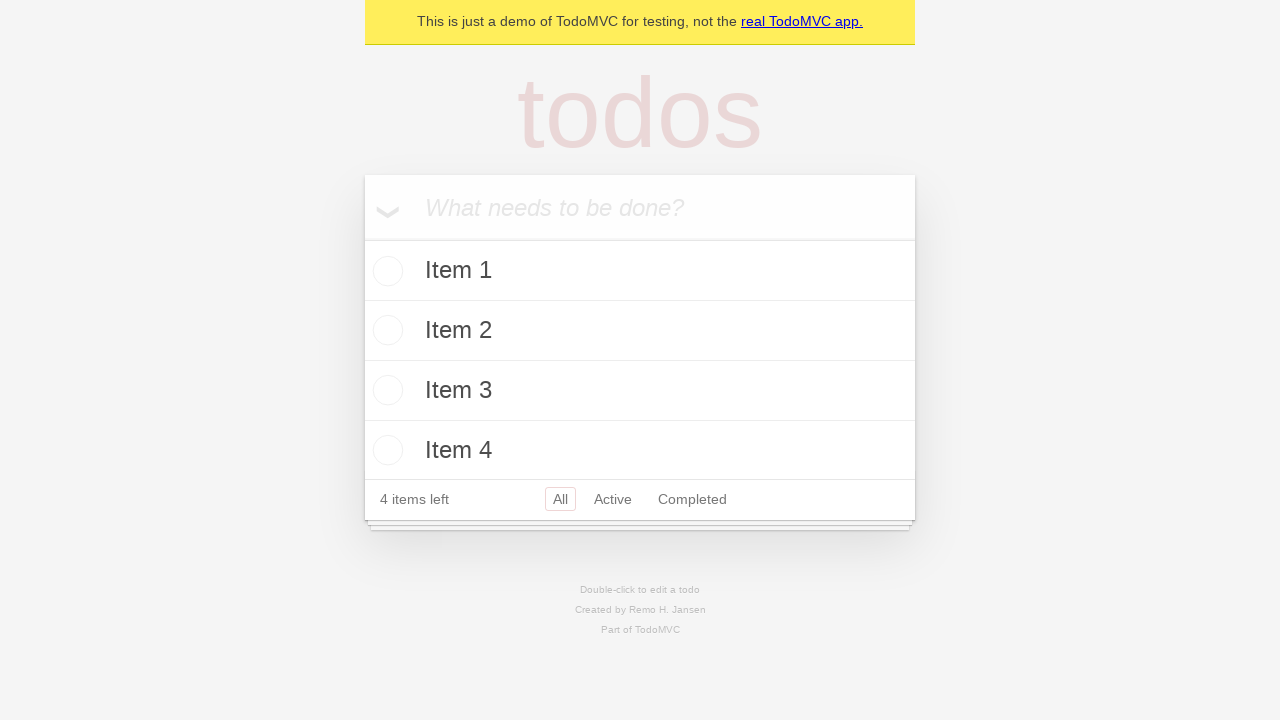

Filled todo input field with 'Item 5' on [placeholder="What needs to be done?"]
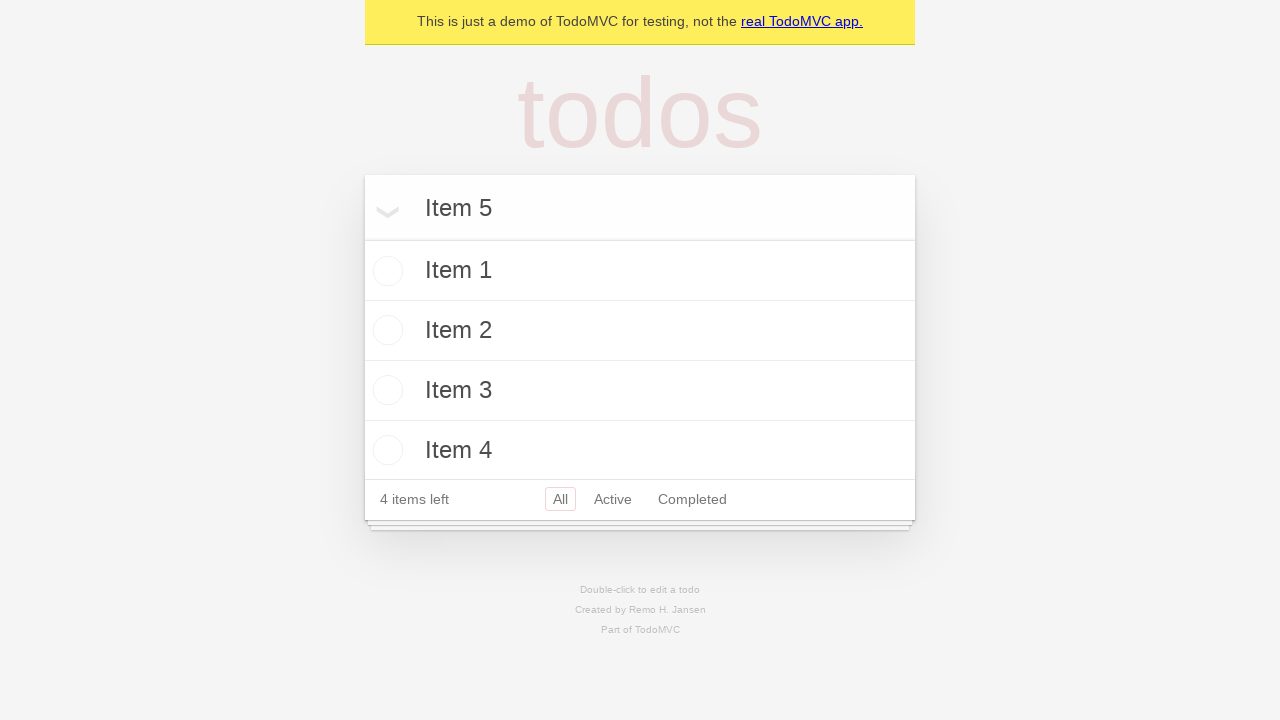

Pressed Enter to add 'Item 5' to the todo list on [placeholder="What needs to be done?"]
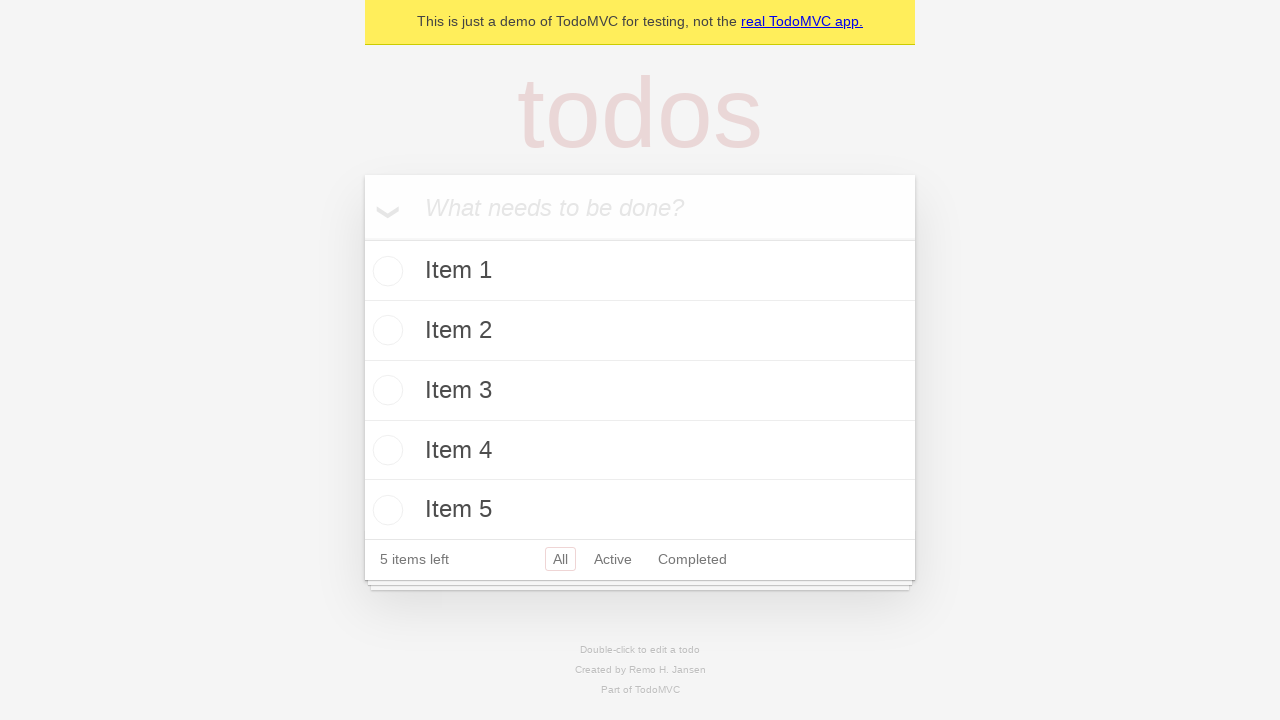

Counted todo items: 5 items found in the list
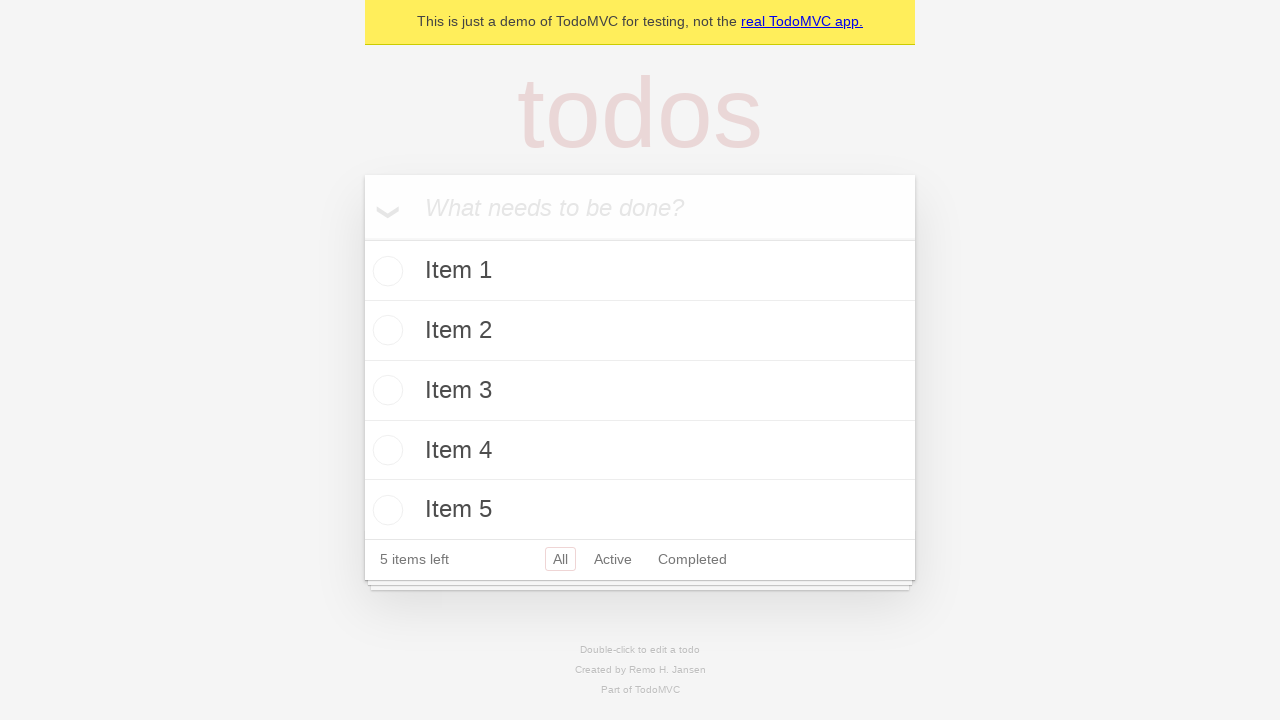

Verified that at least 5 todo items were successfully added
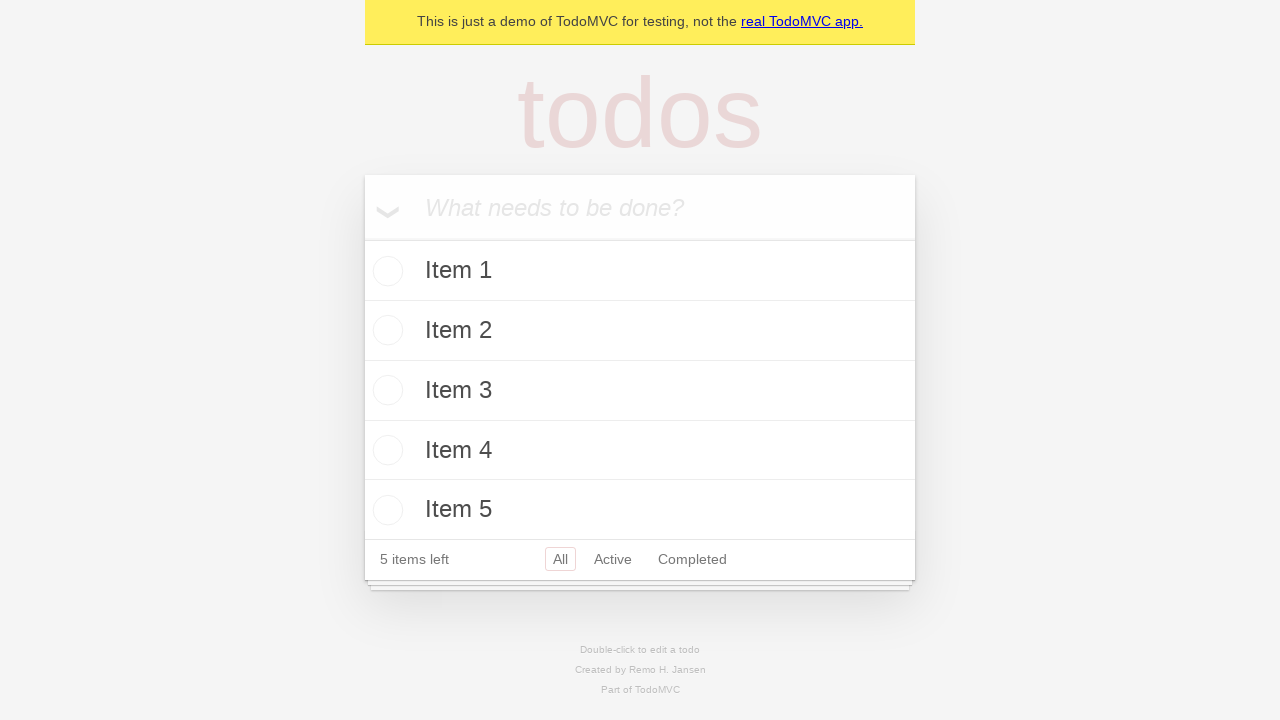

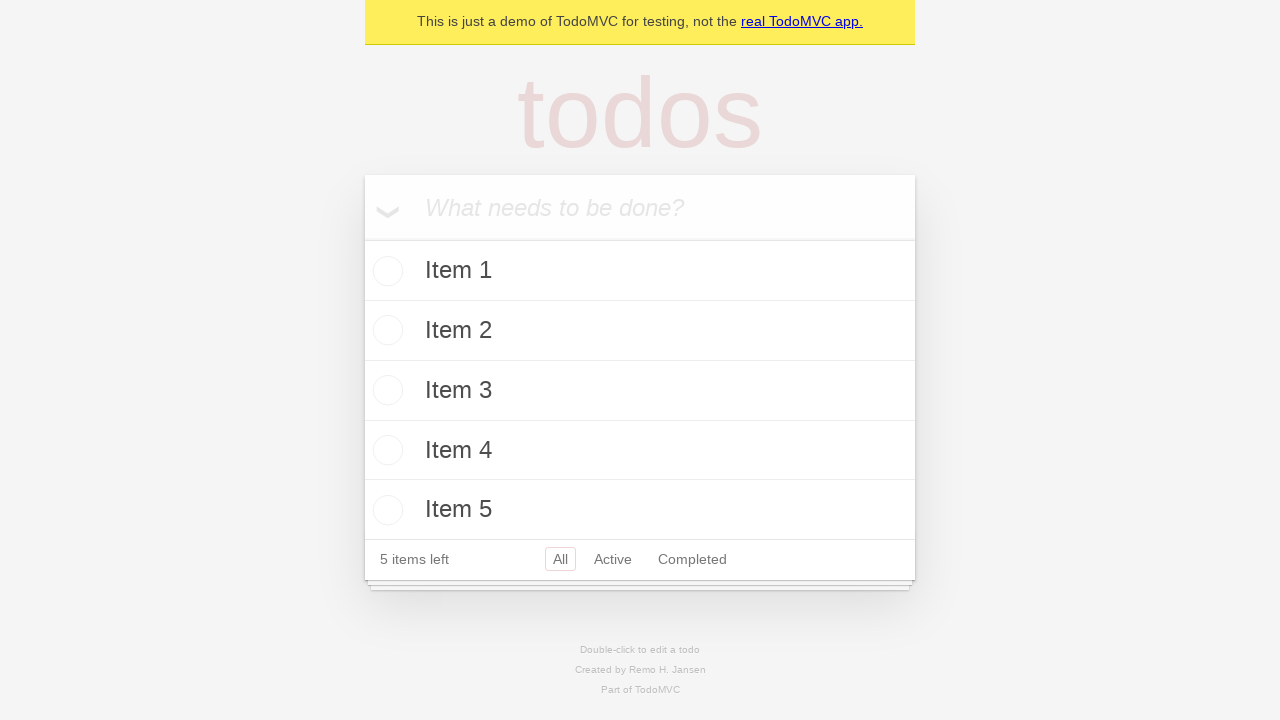